Navigates to CMS portal and clicks on the new user registration link

Starting URL: https://portaldev.cms.gov/portal/

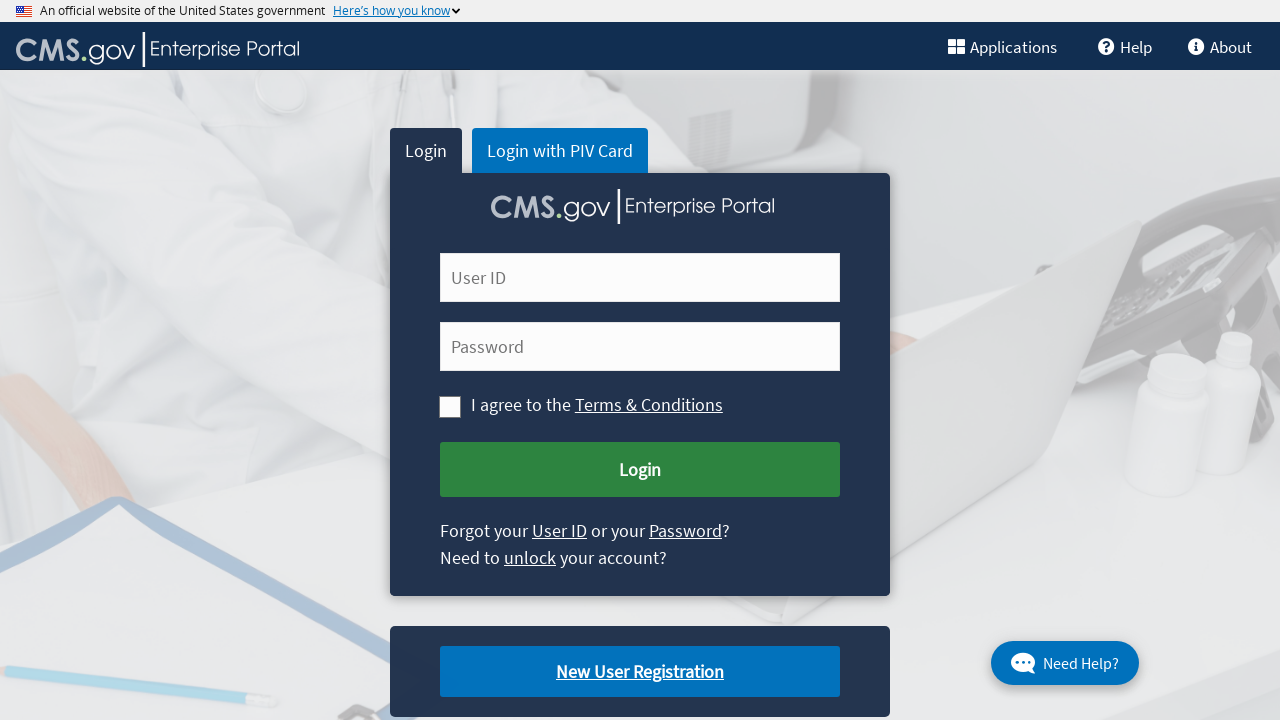

Navigated to CMS portal at https://portaldev.cms.gov/portal/
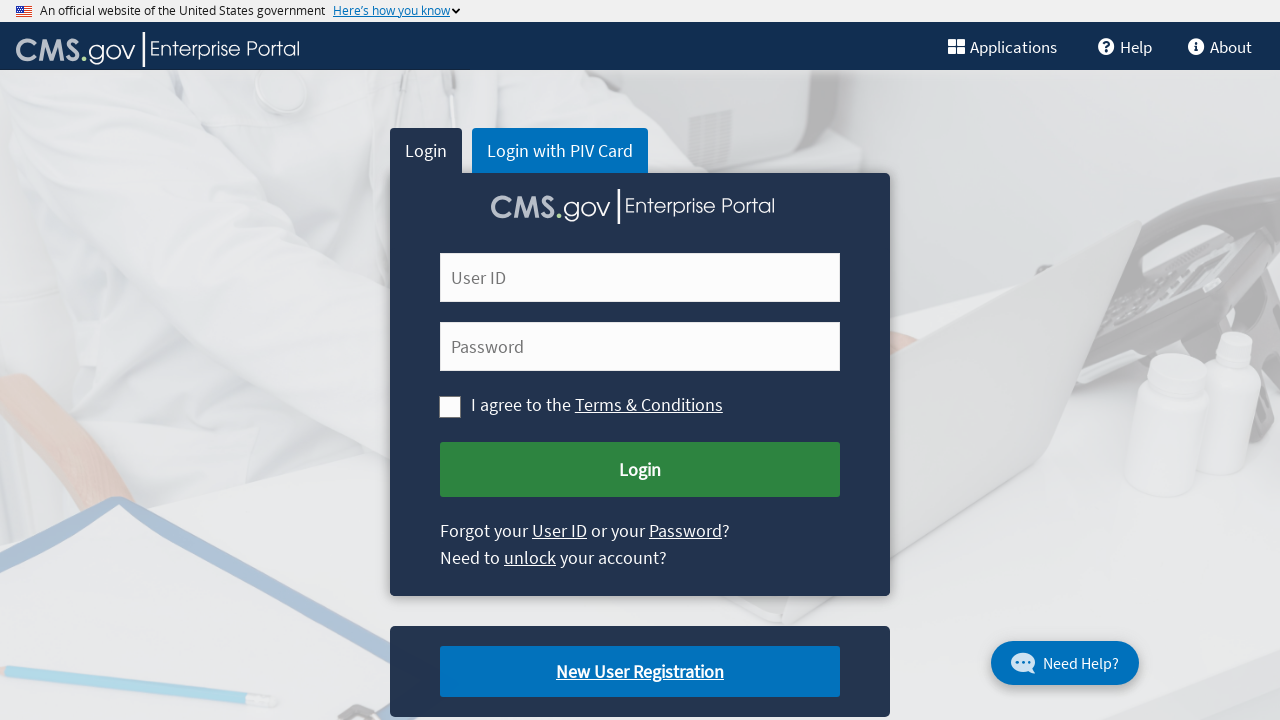

Clicked on the new user registration link at (640, 672) on a.cms-newuser-reg
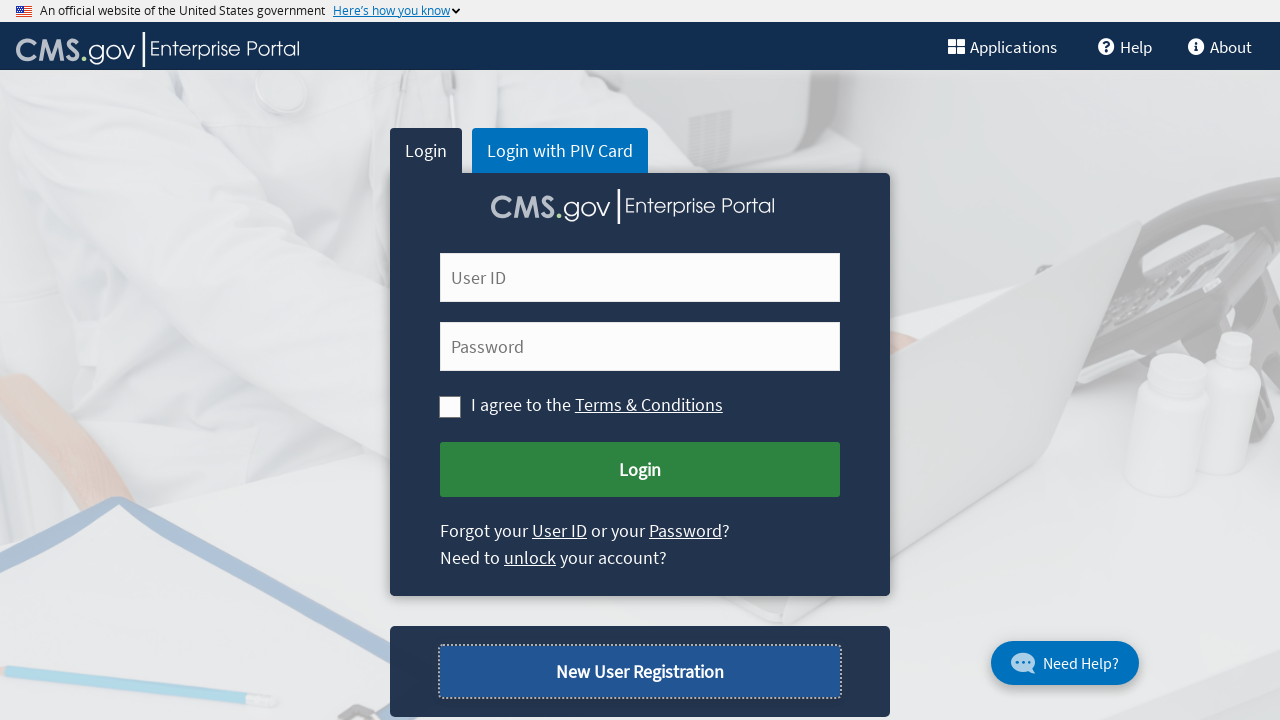

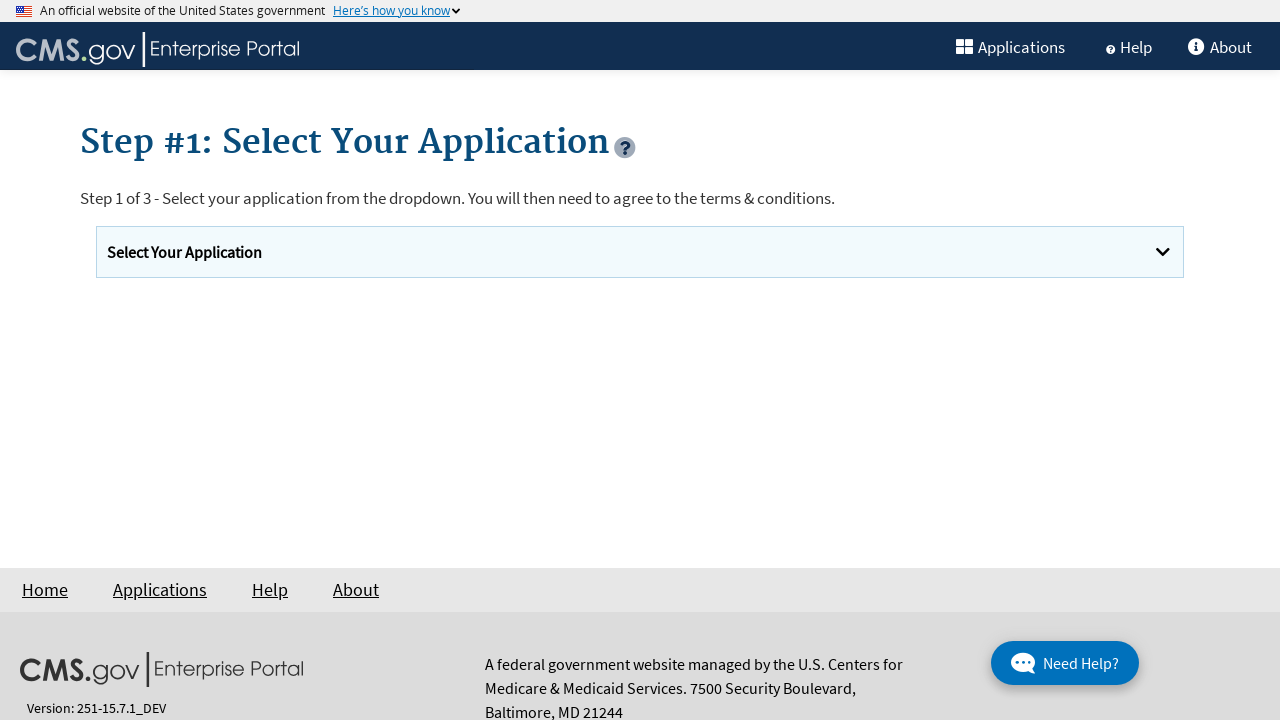